Tests table sorting functionality by clicking column header to sort, verifying the sort order, and finding specific items with pagination

Starting URL: https://rahulshettyacademy.com/seleniumPractise/#/offers

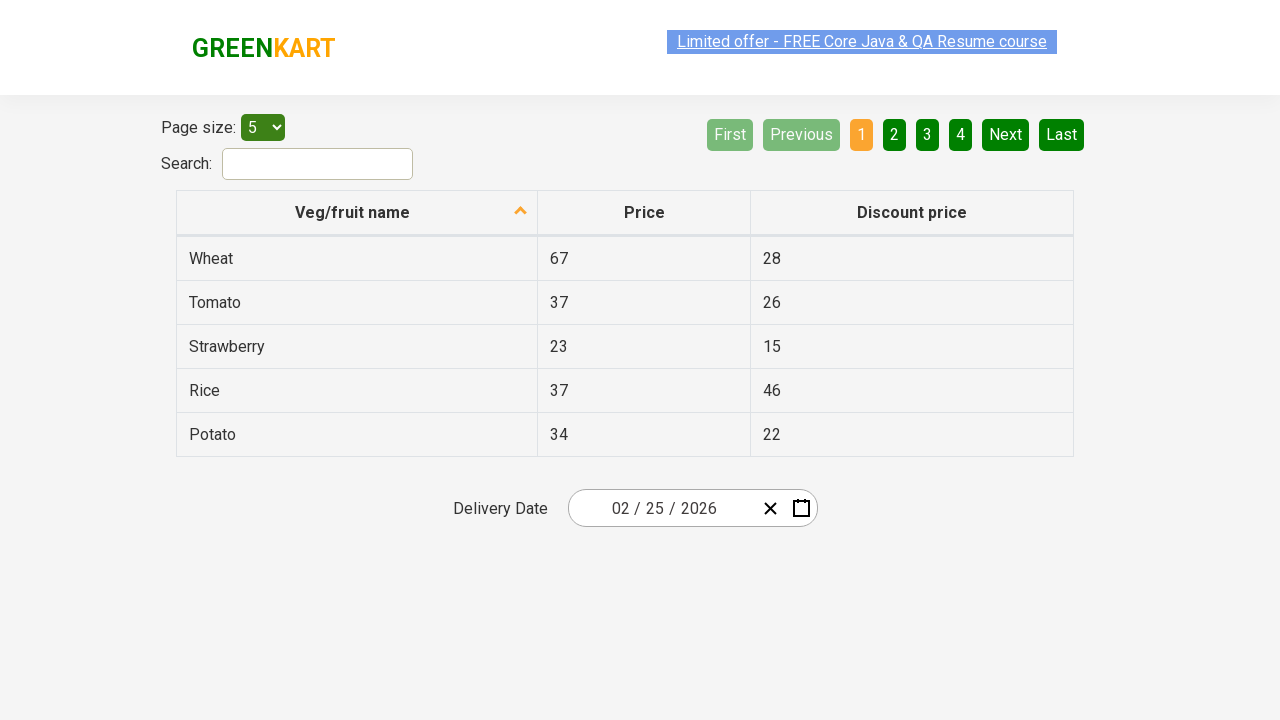

Clicked first column header to sort table at (357, 213) on xpath=//tr/th[1]
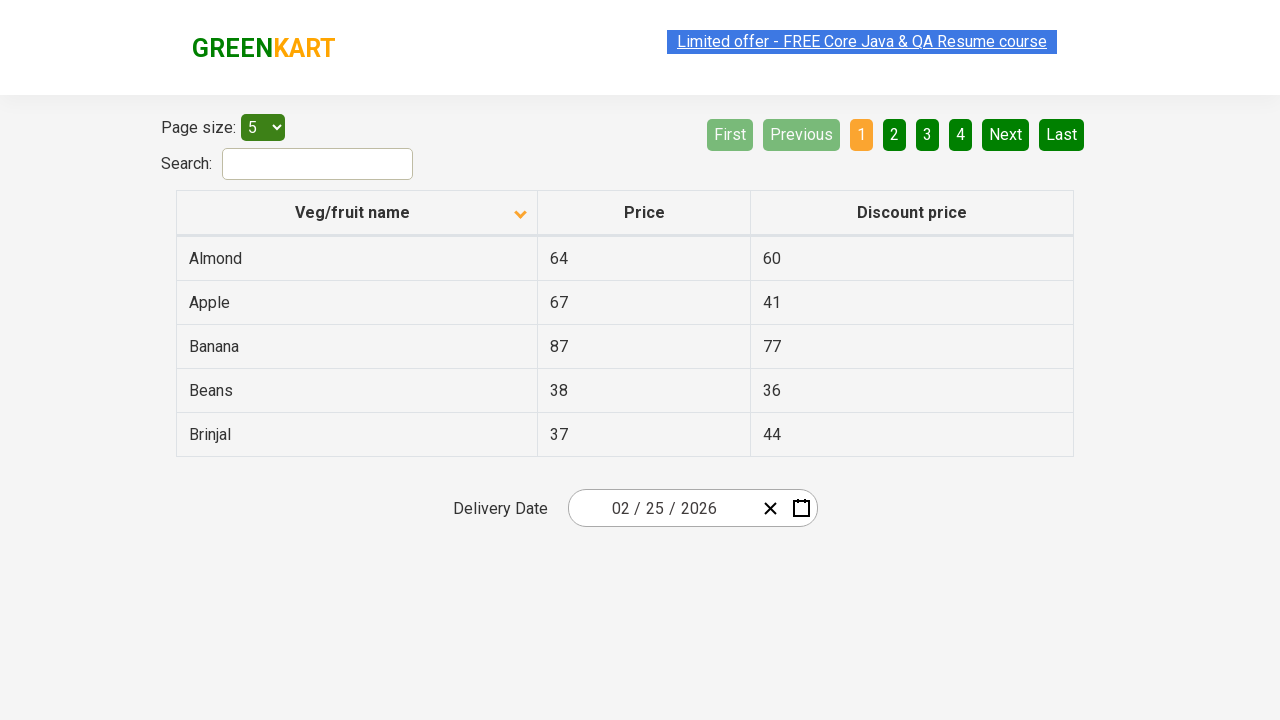

Captured all elements in first column
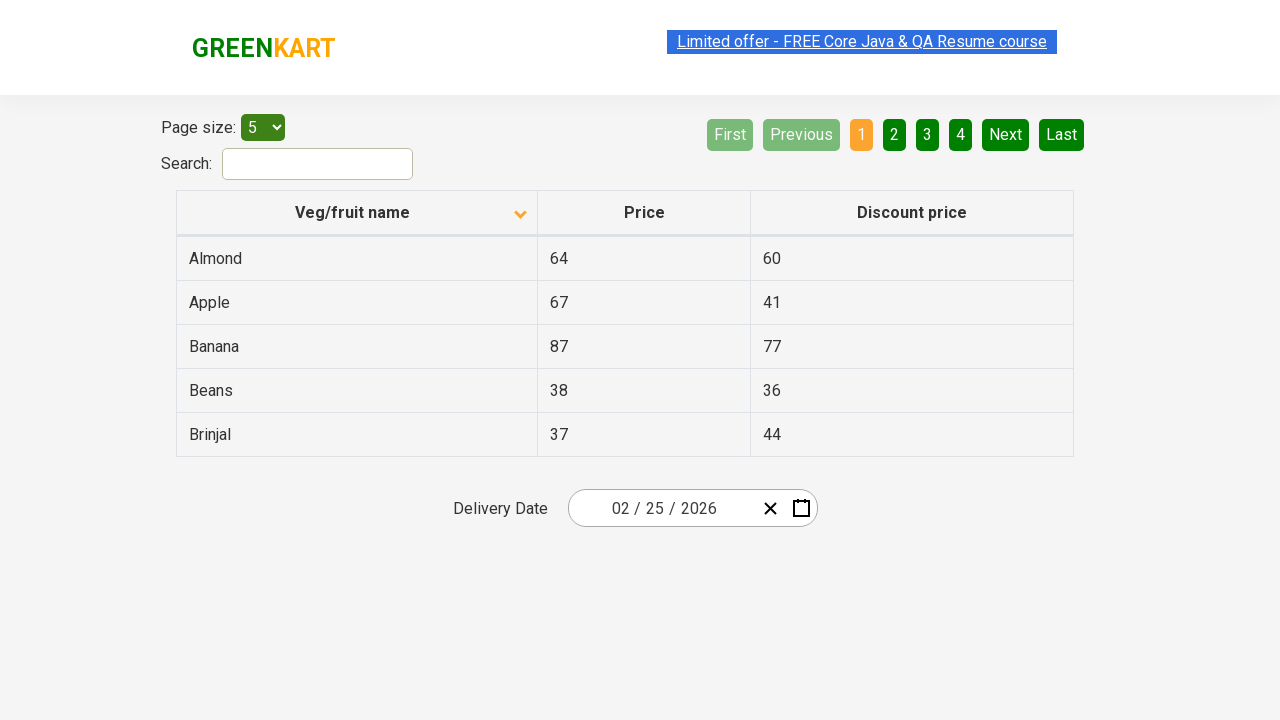

Extracted text content from column elements
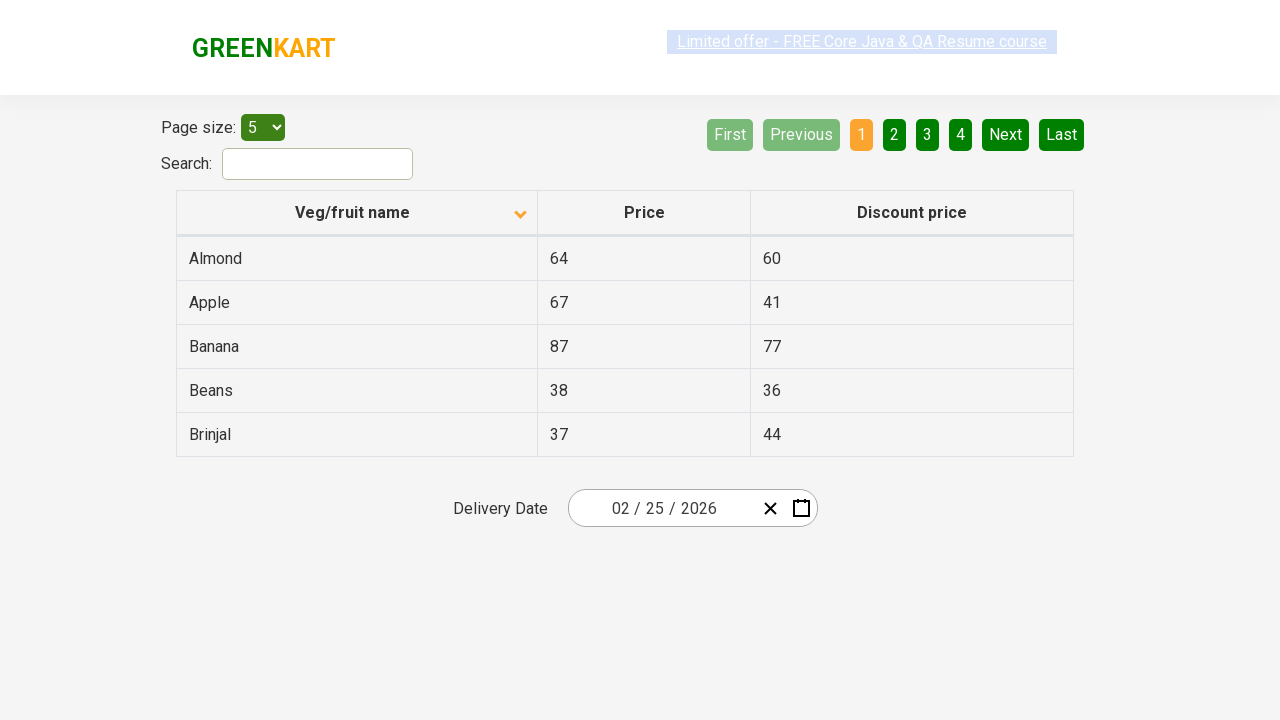

Created sorted version of original list
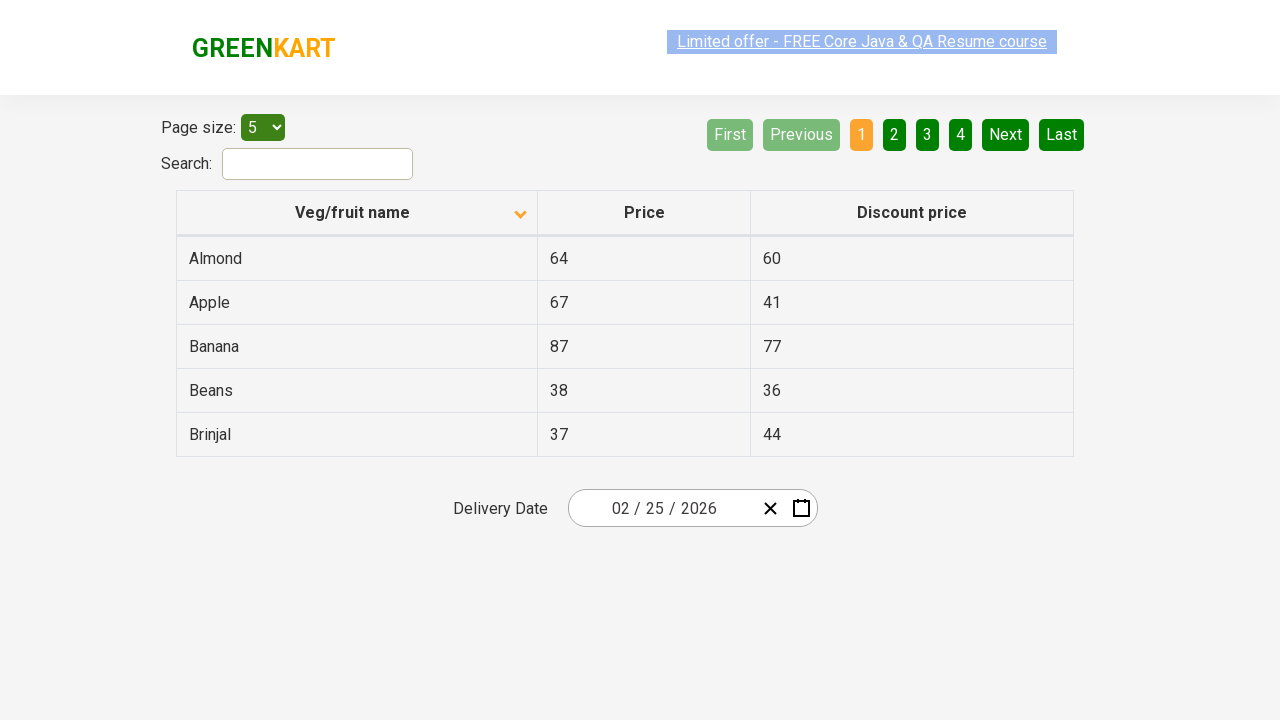

Verified table is sorted correctly
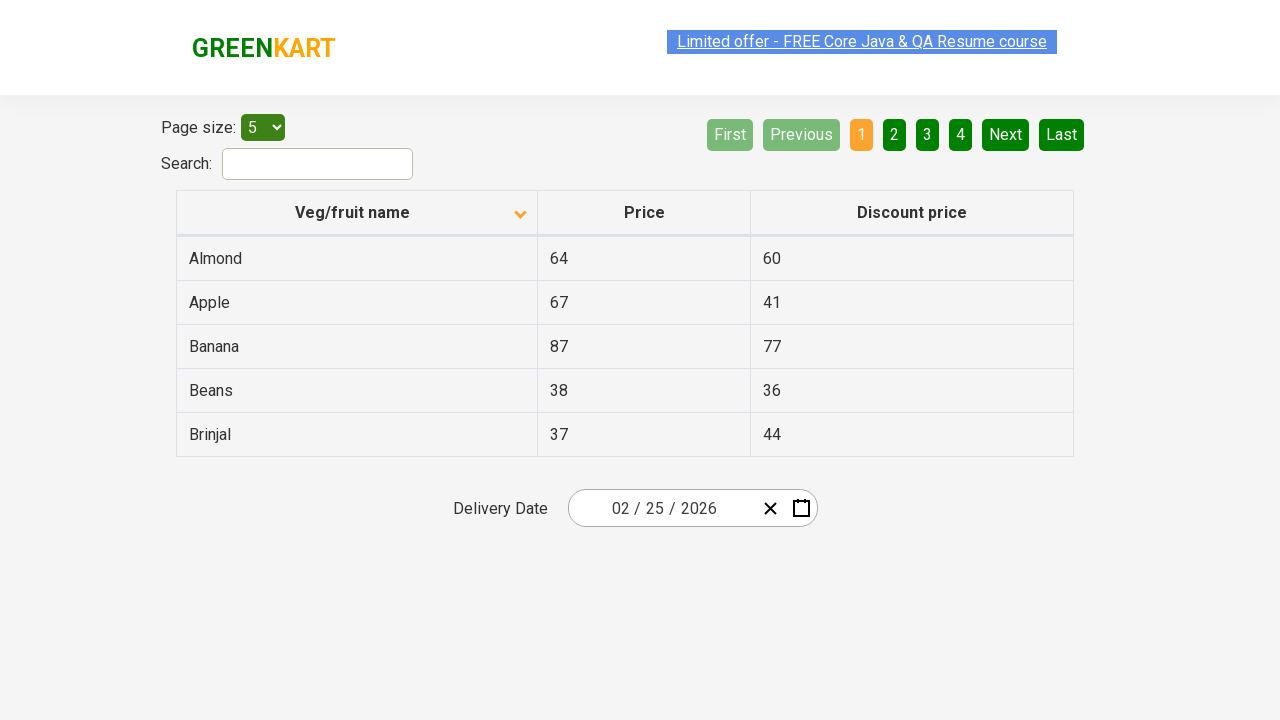

Loaded current page rows for Rice search
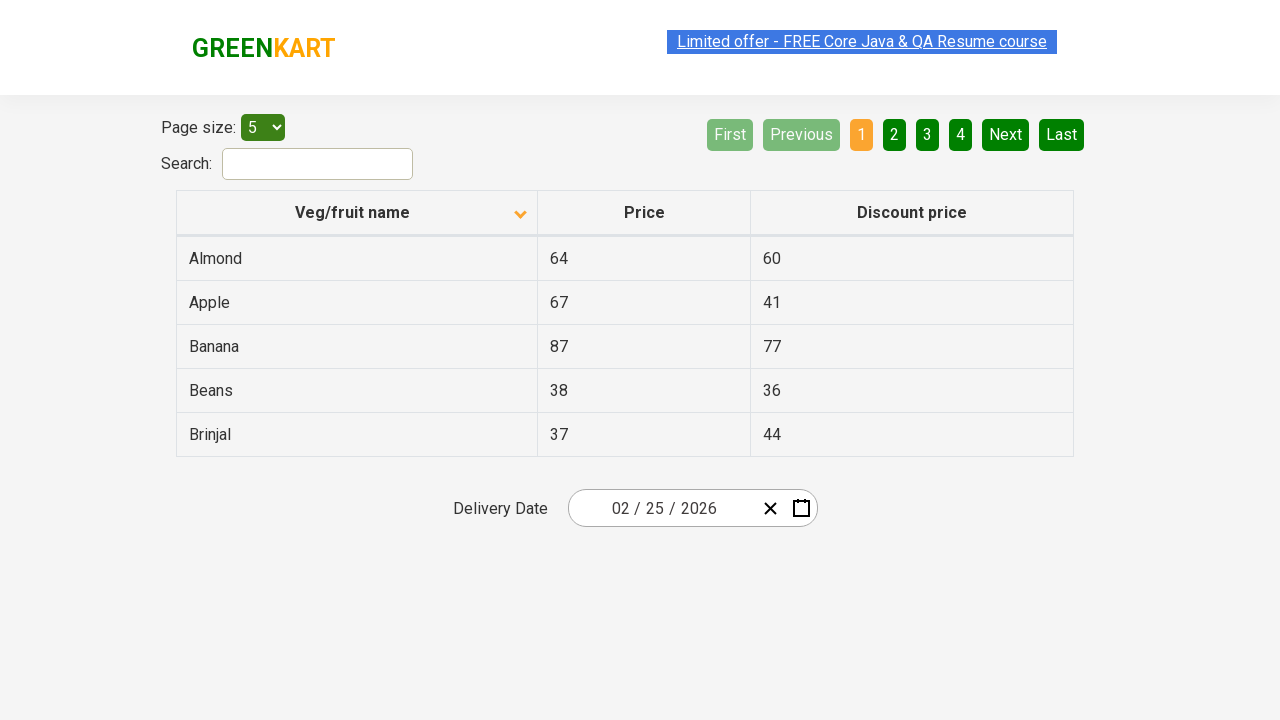

Checked for next page button visibility
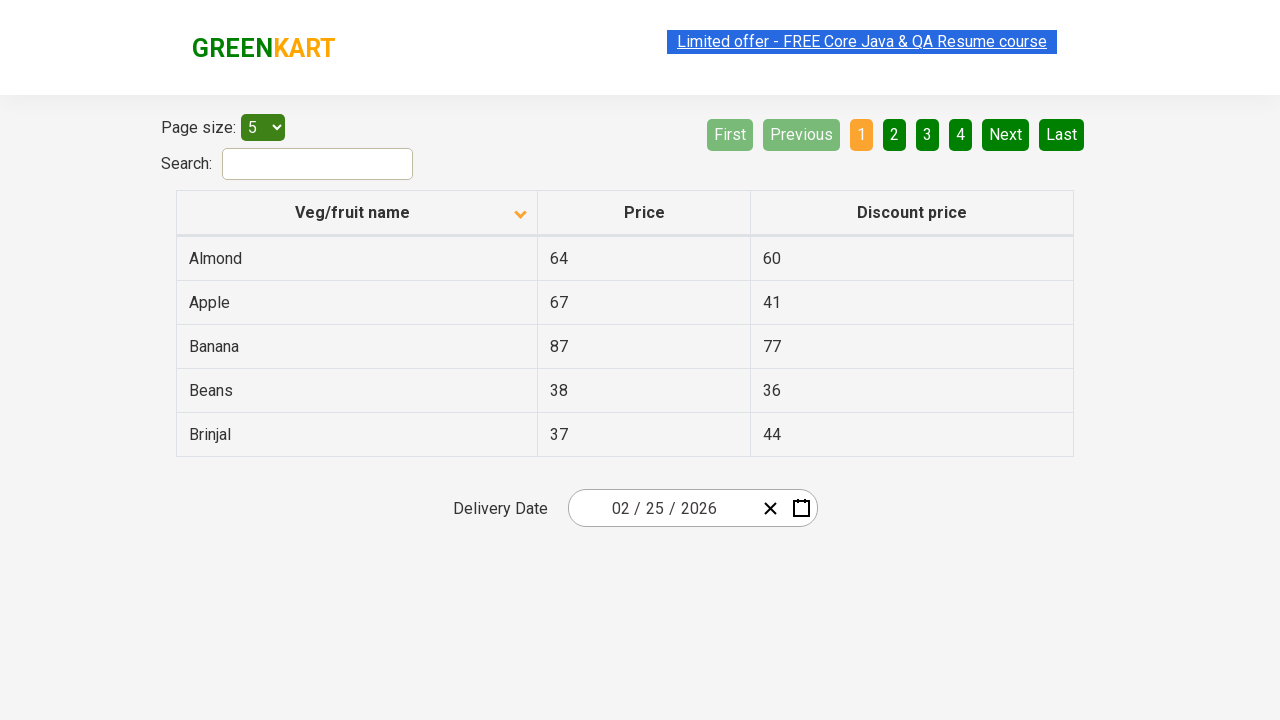

Clicked next page button to navigate to next page at (1006, 134) on [aria-label='Next']
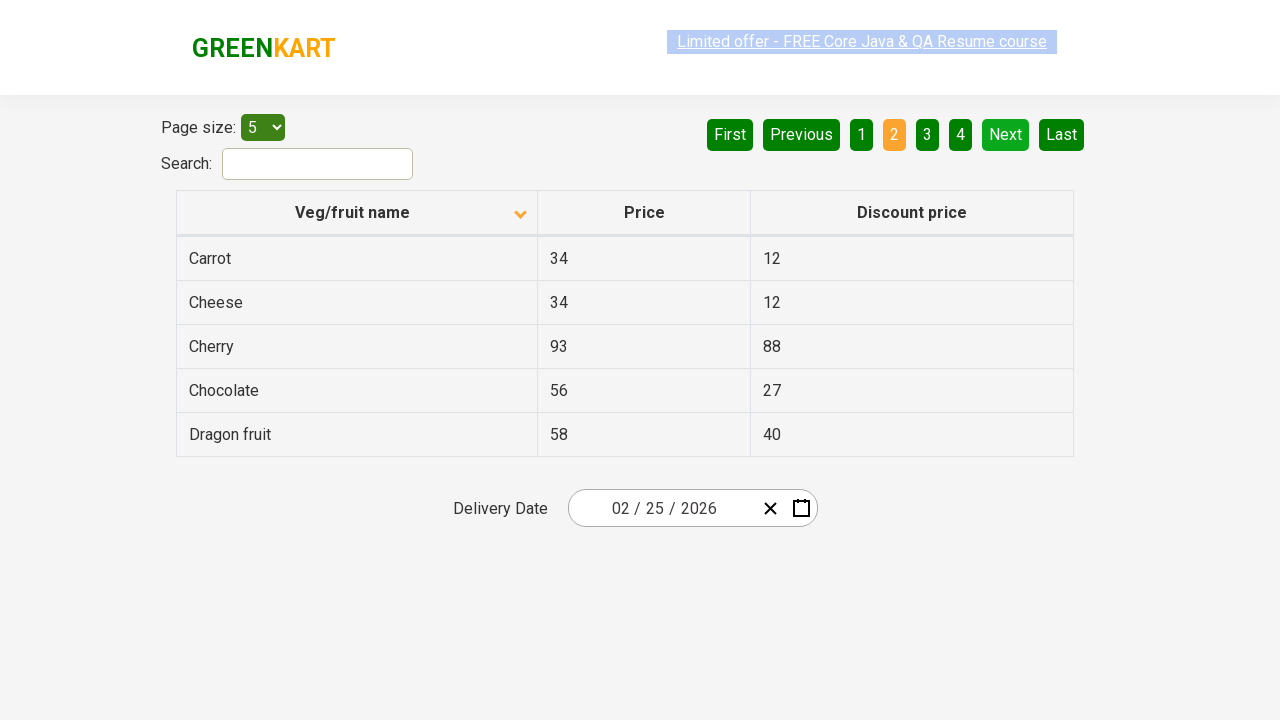

Waited for next page to load
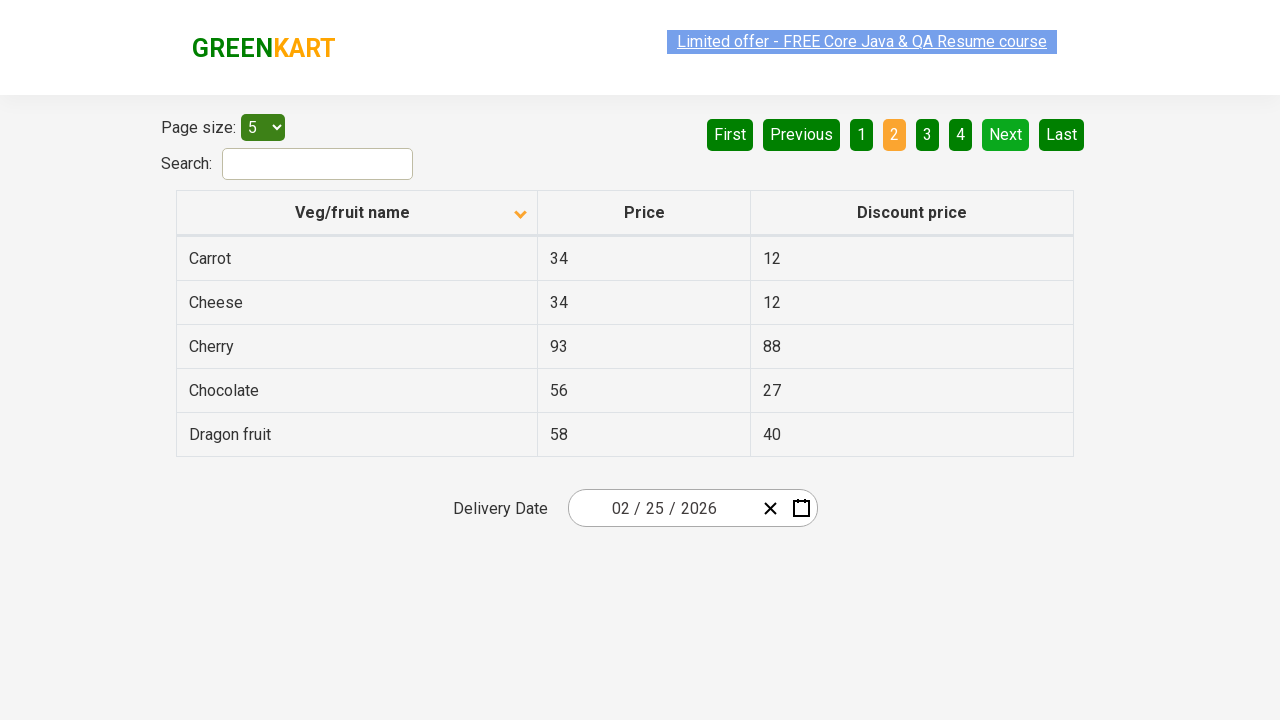

Loaded current page rows for Rice search
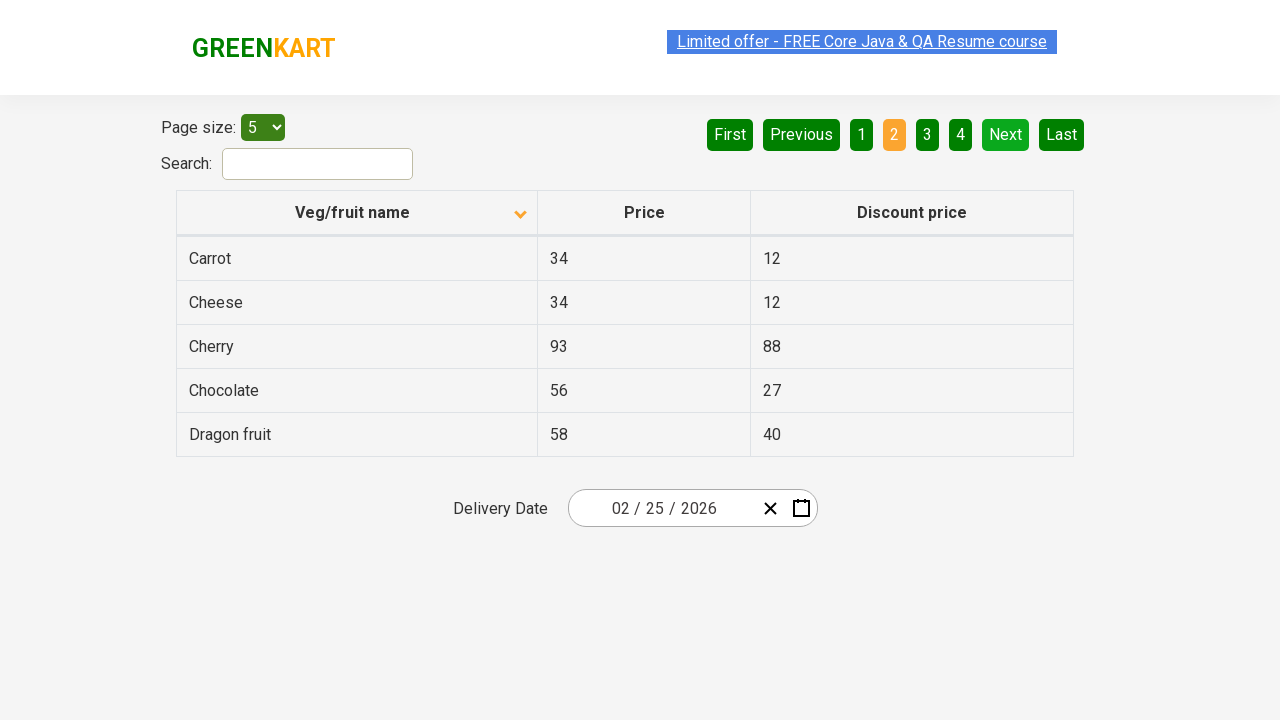

Checked for next page button visibility
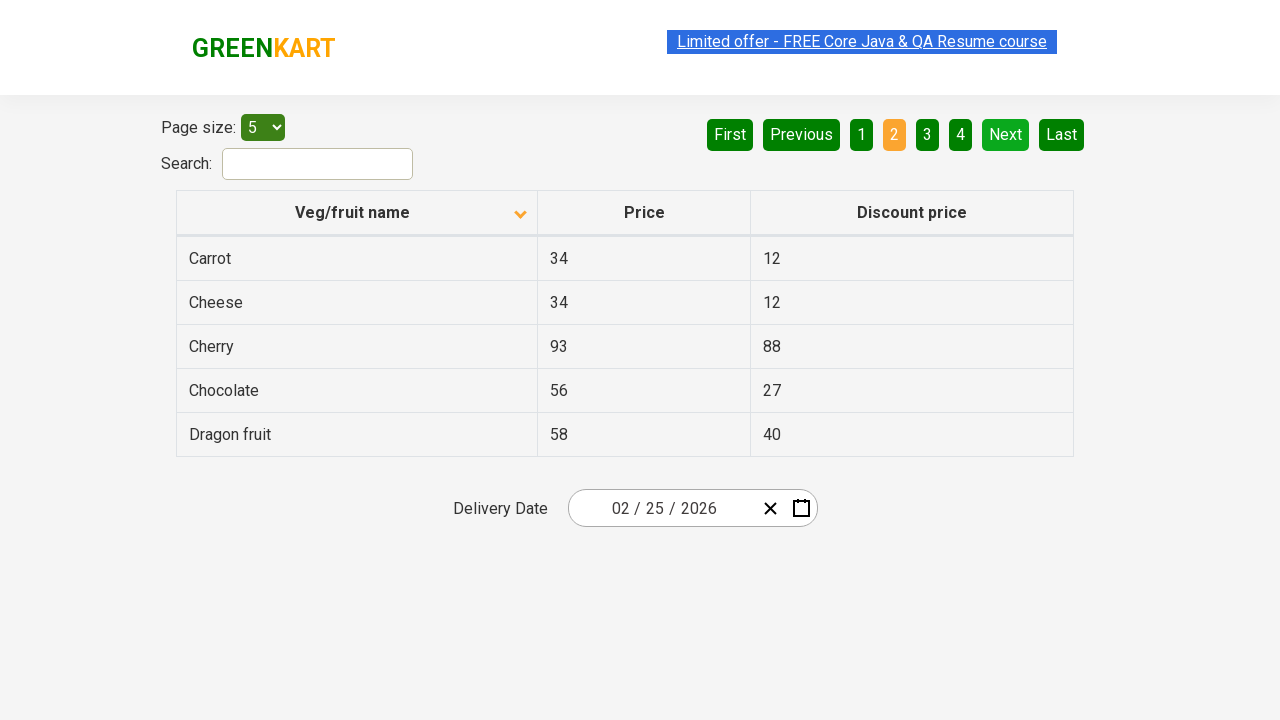

Clicked next page button to navigate to next page at (1006, 134) on [aria-label='Next']
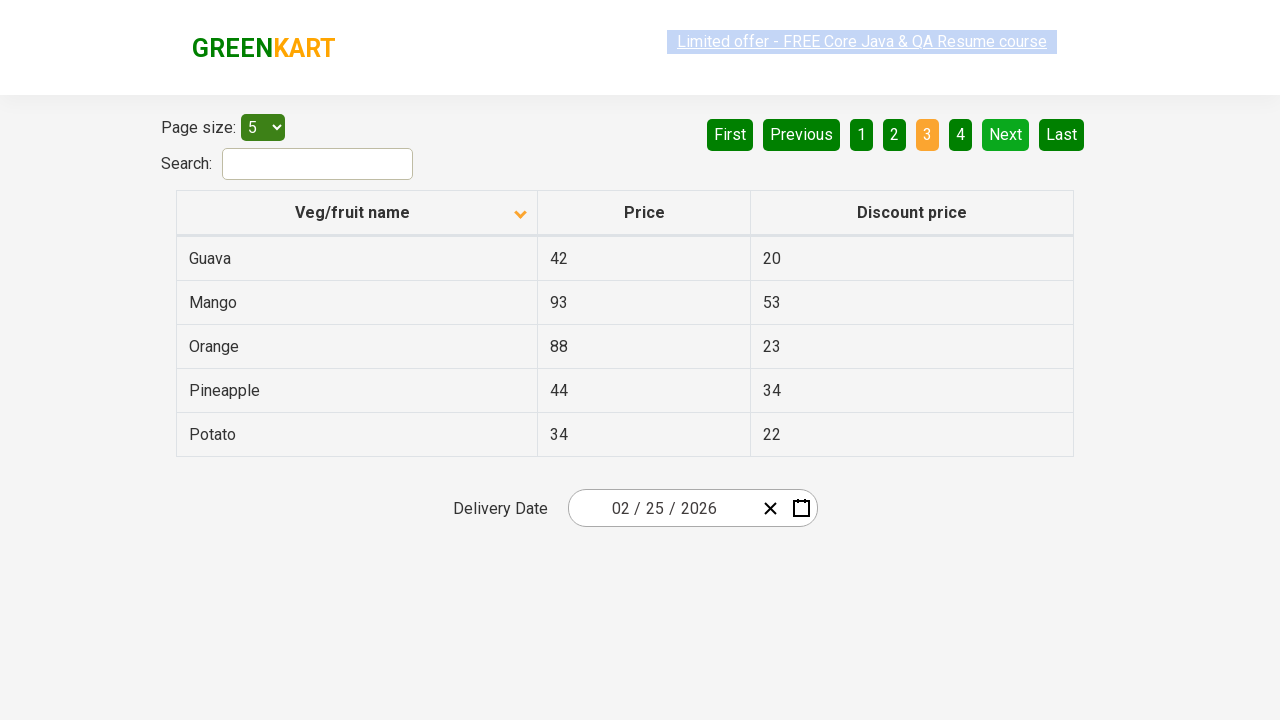

Waited for next page to load
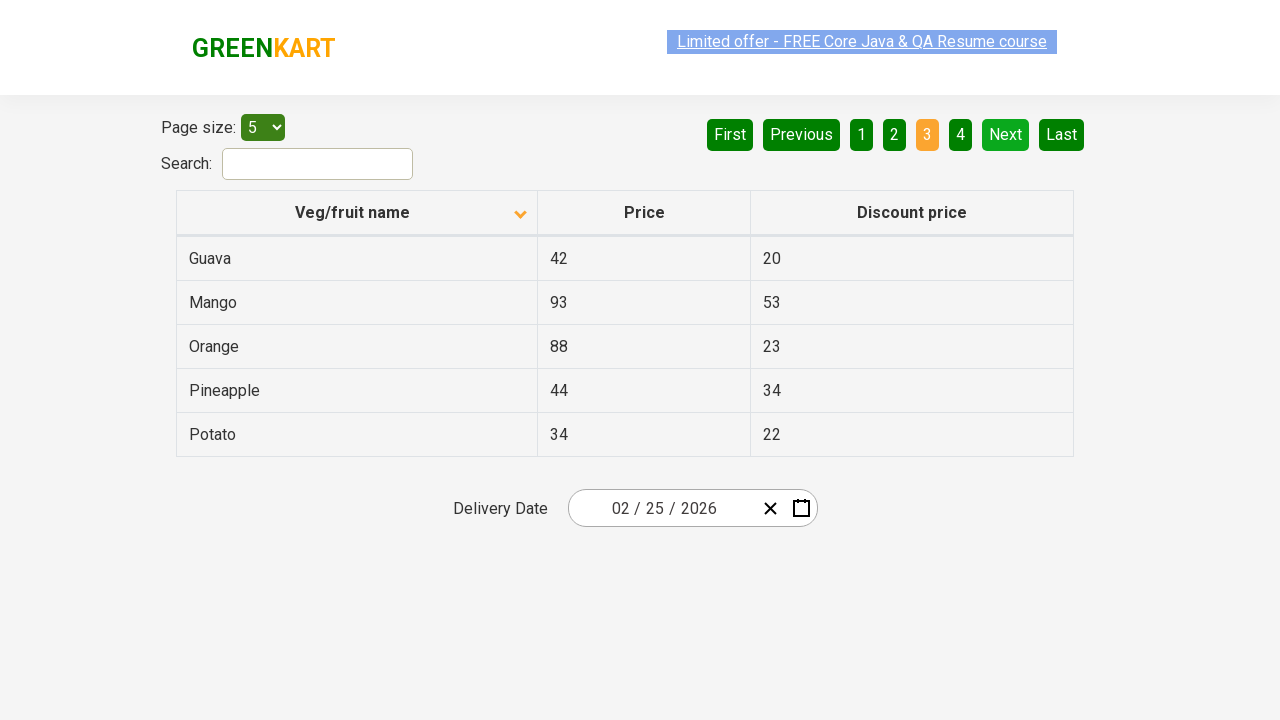

Loaded current page rows for Rice search
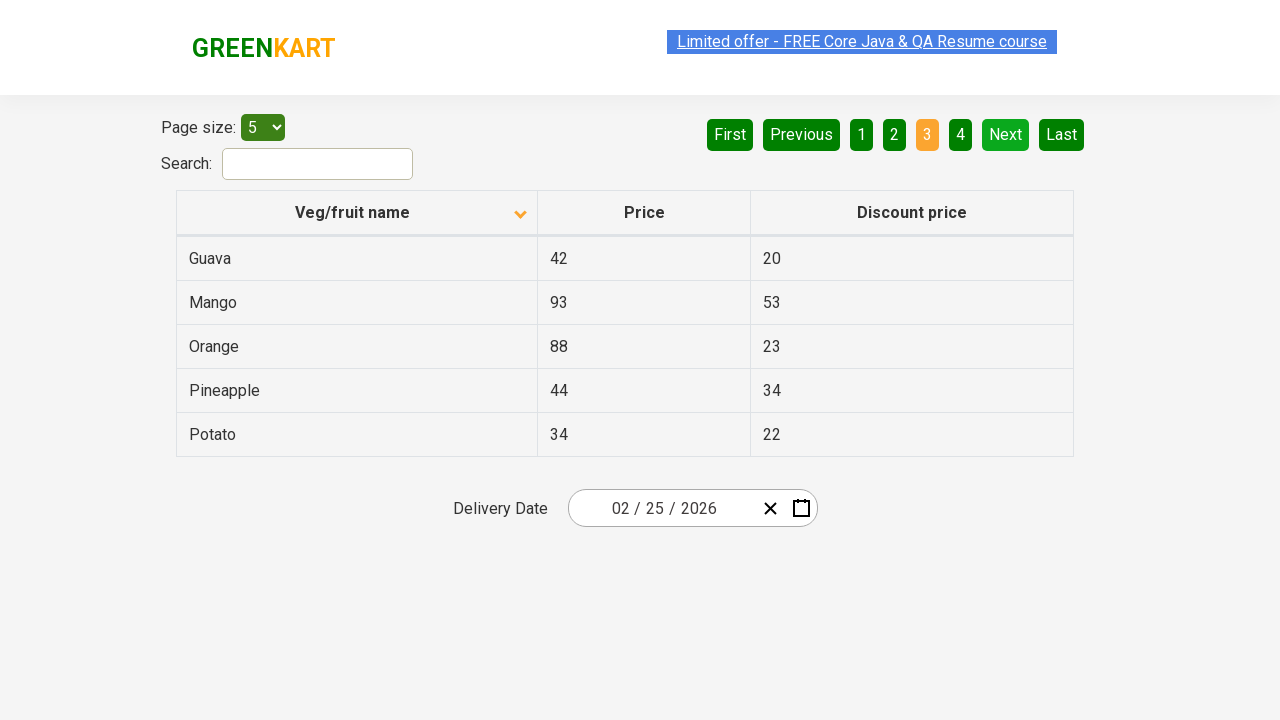

Checked for next page button visibility
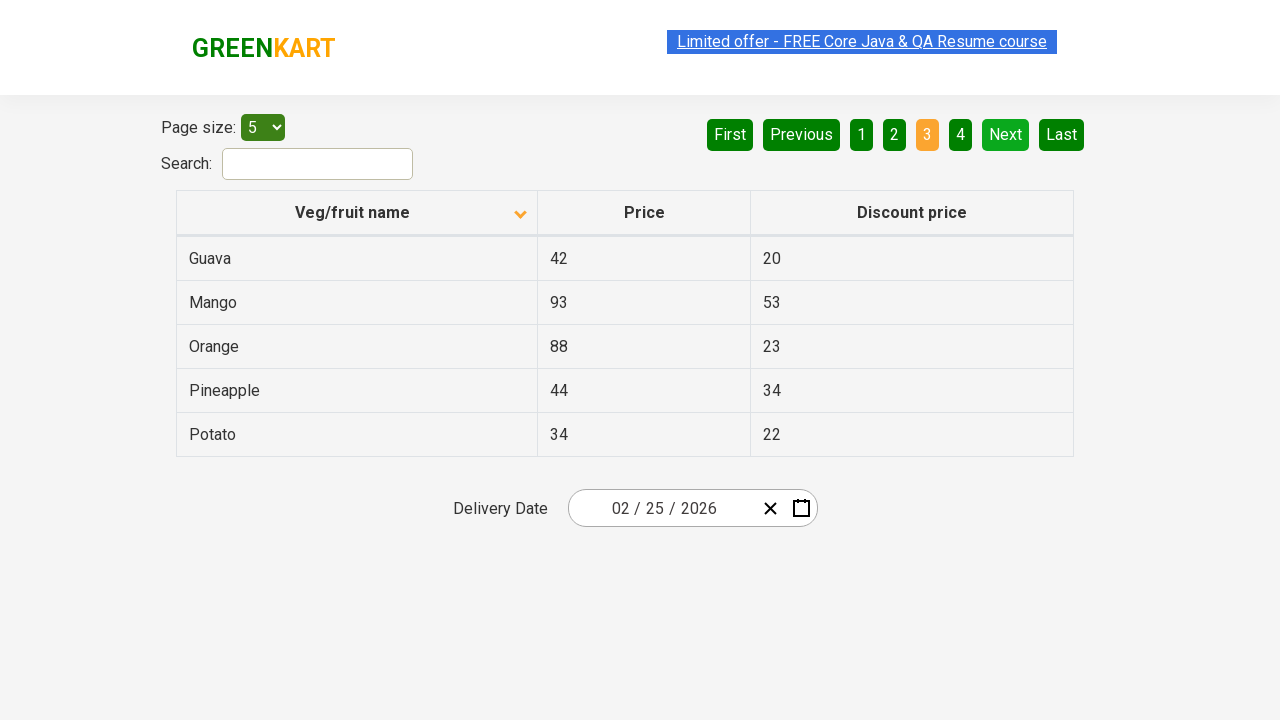

Clicked next page button to navigate to next page at (1006, 134) on [aria-label='Next']
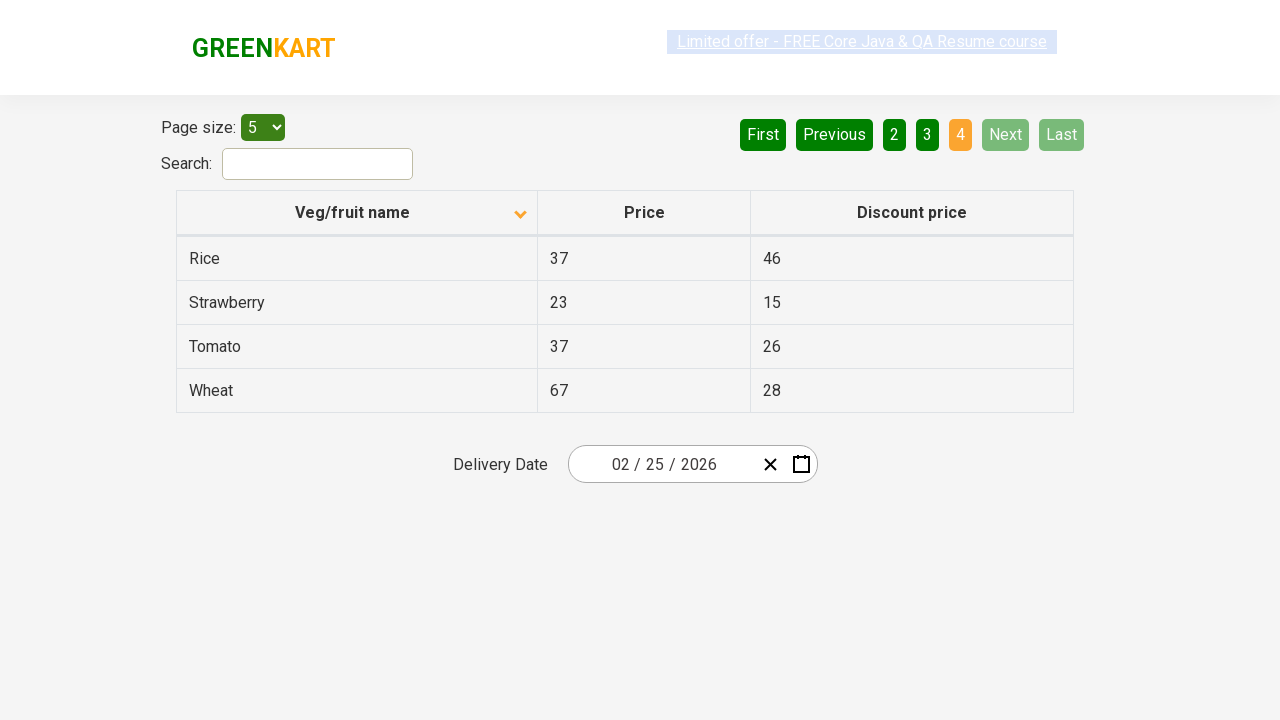

Waited for next page to load
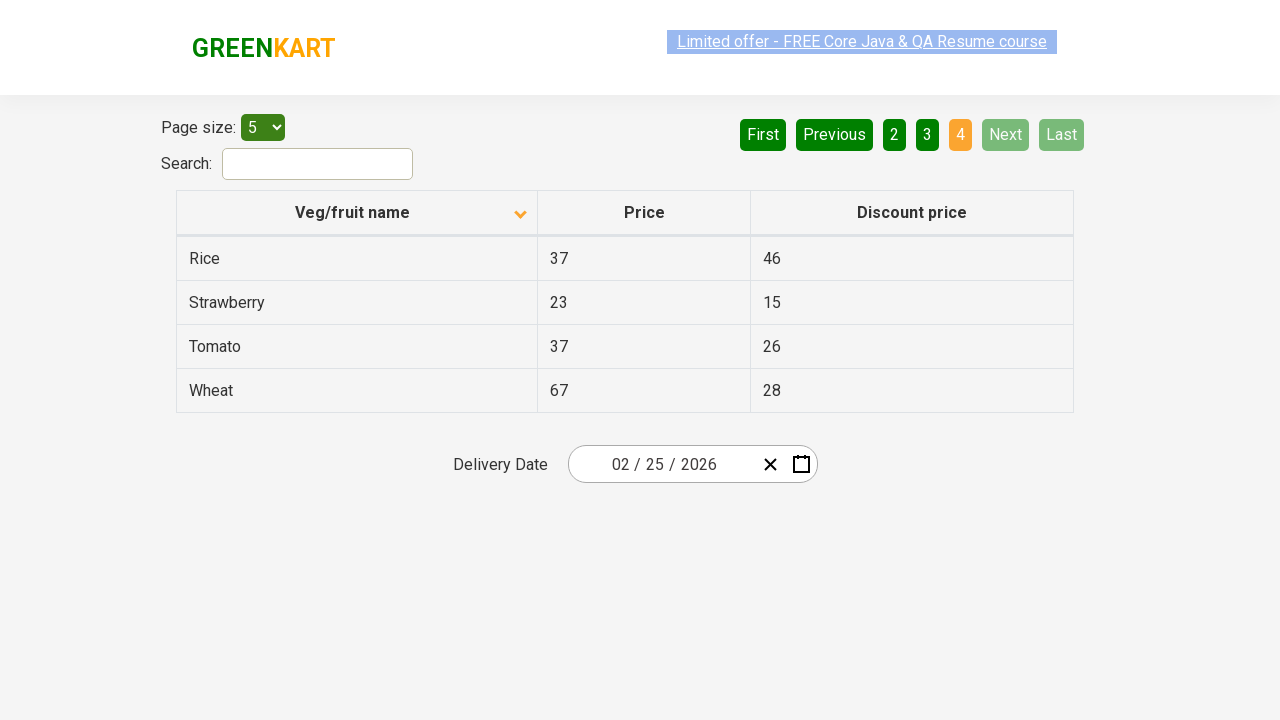

Loaded current page rows for Rice search
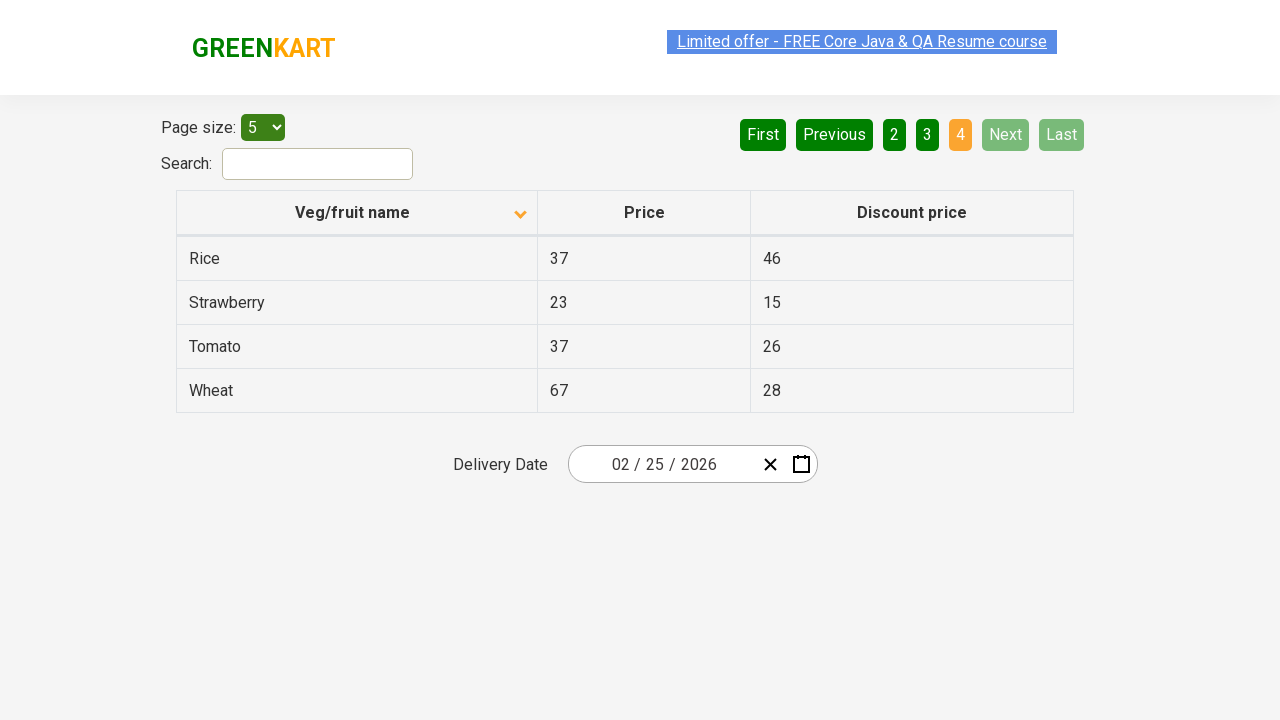

Found Rice item with price: 37
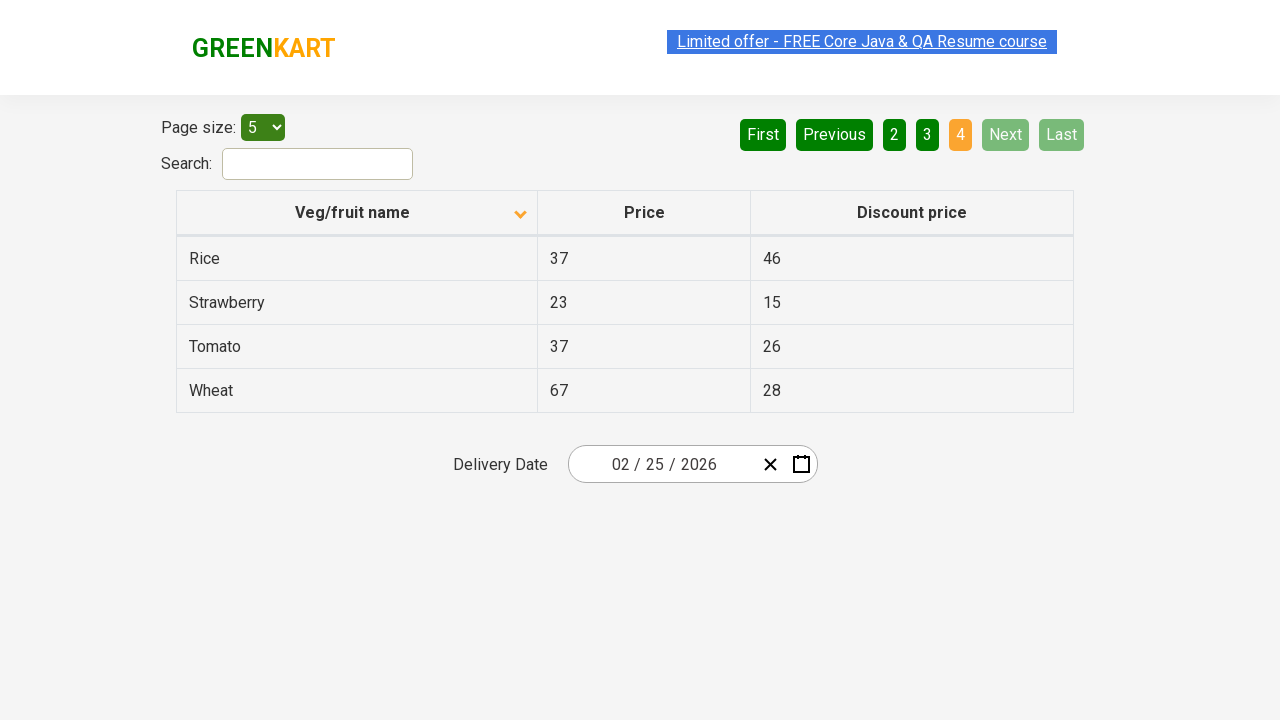

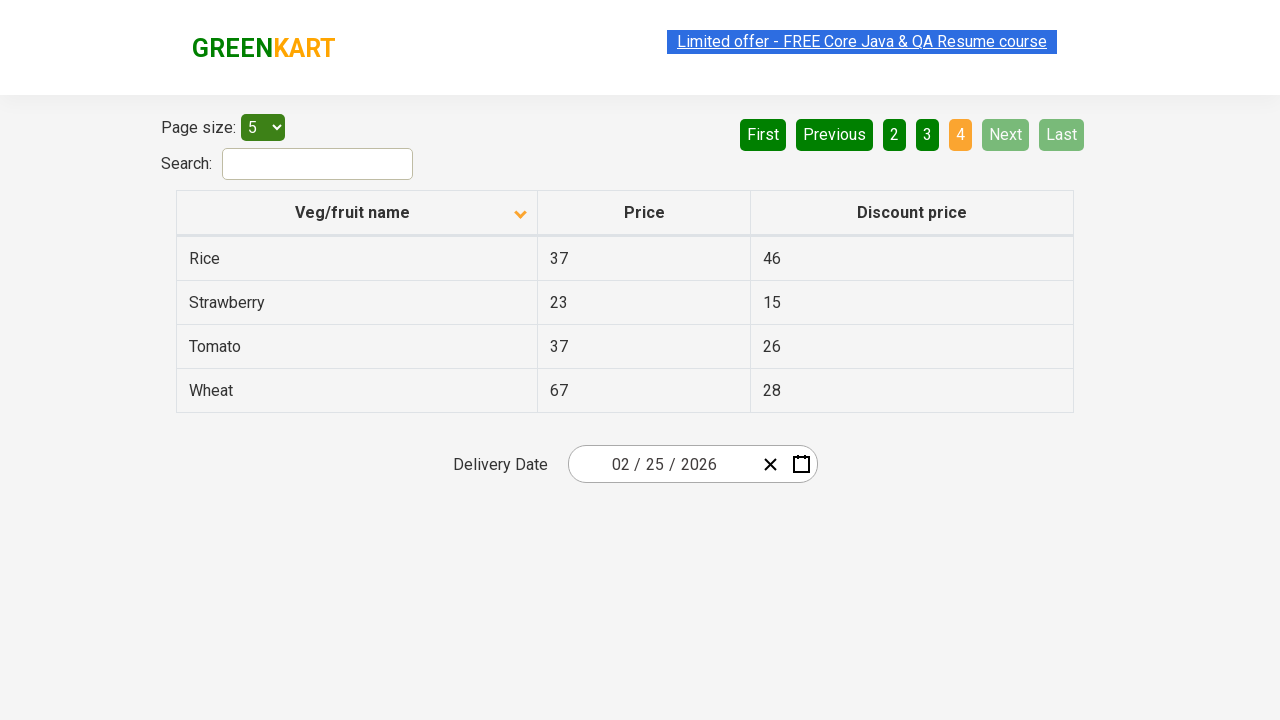